Navigates to the Elements category by clicking on the Elements card on the homepage

Starting URL: https://demoqa.com

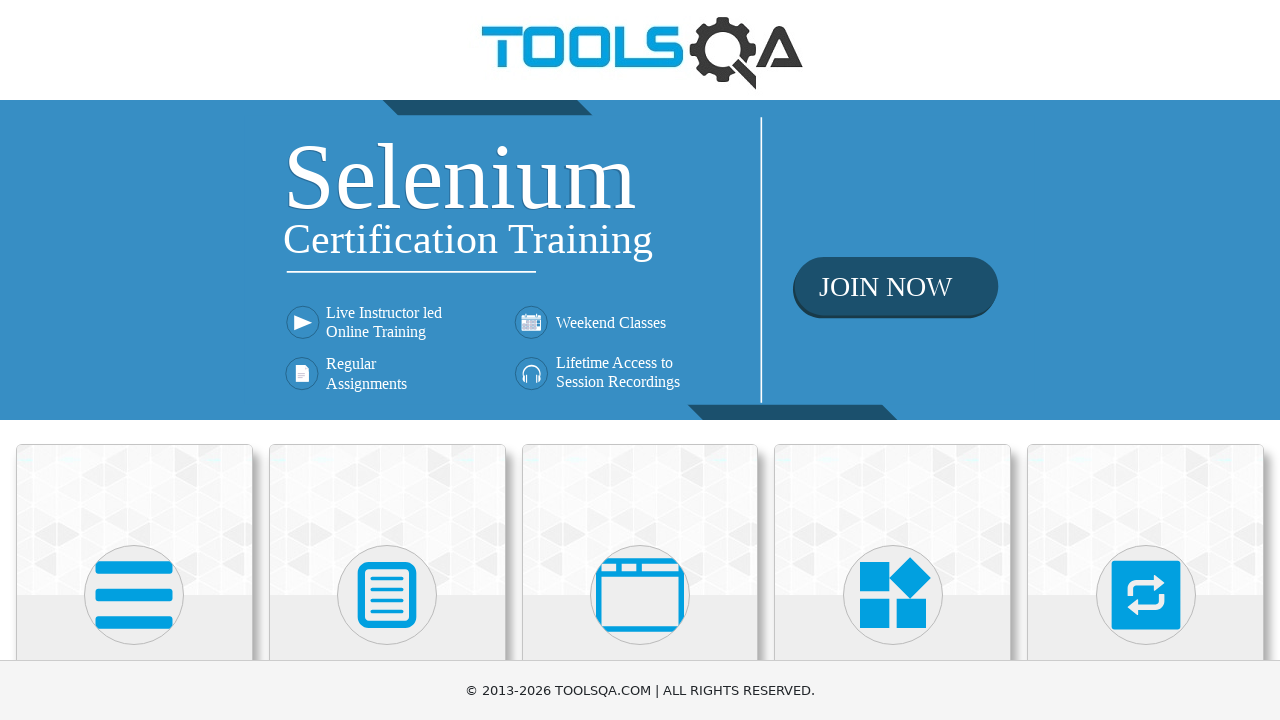

Located Elements category card
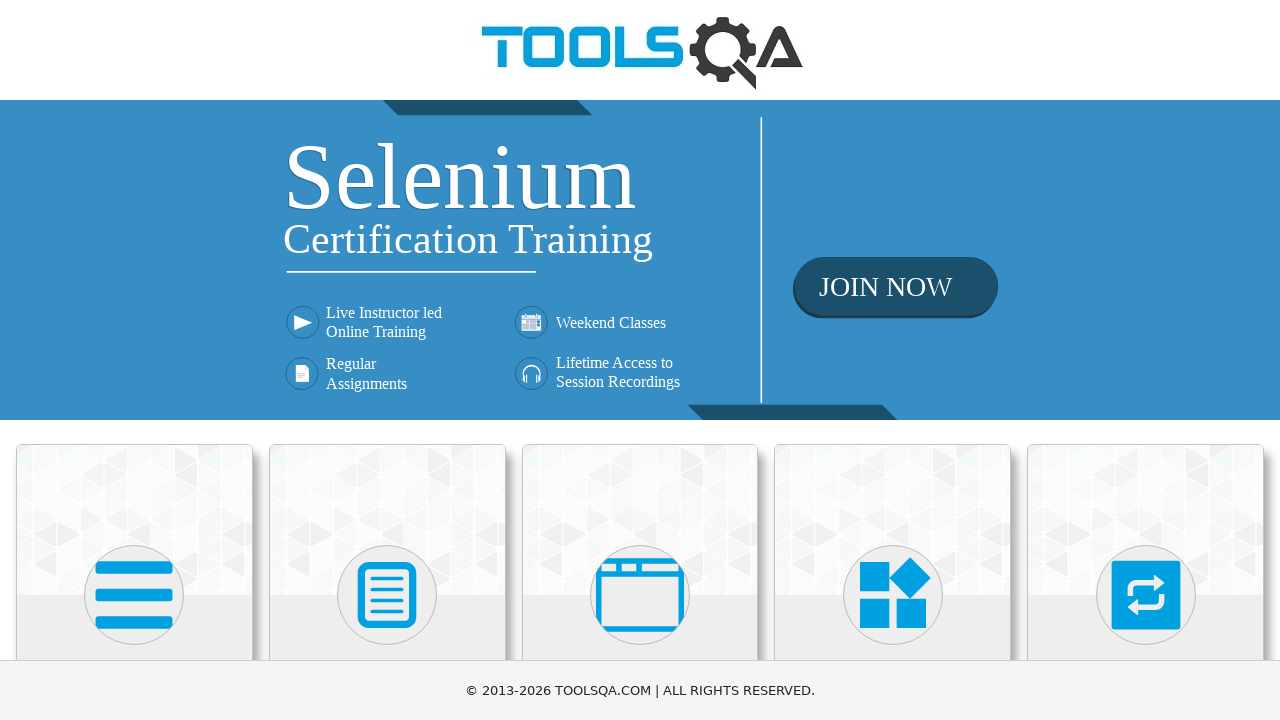

Scrolled Elements card into view
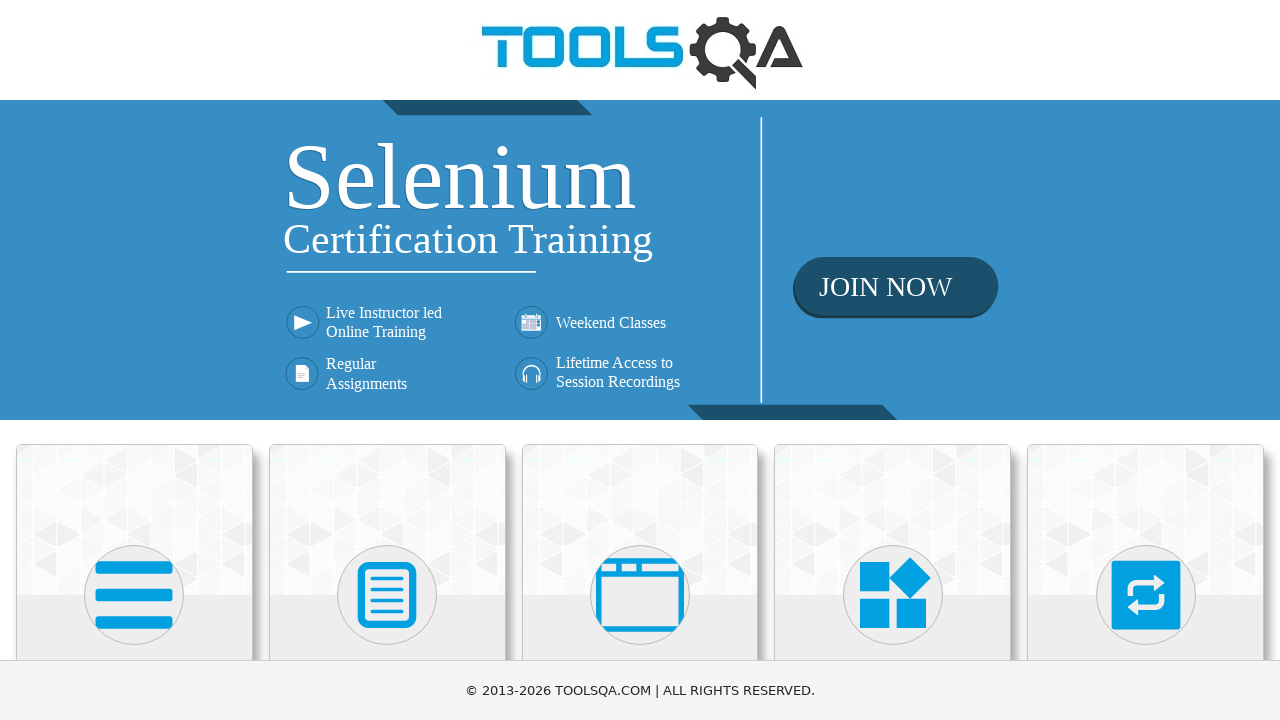

Clicked Elements category card at (134, 360) on .card-body h5:has-text('Elements') >> nth=0
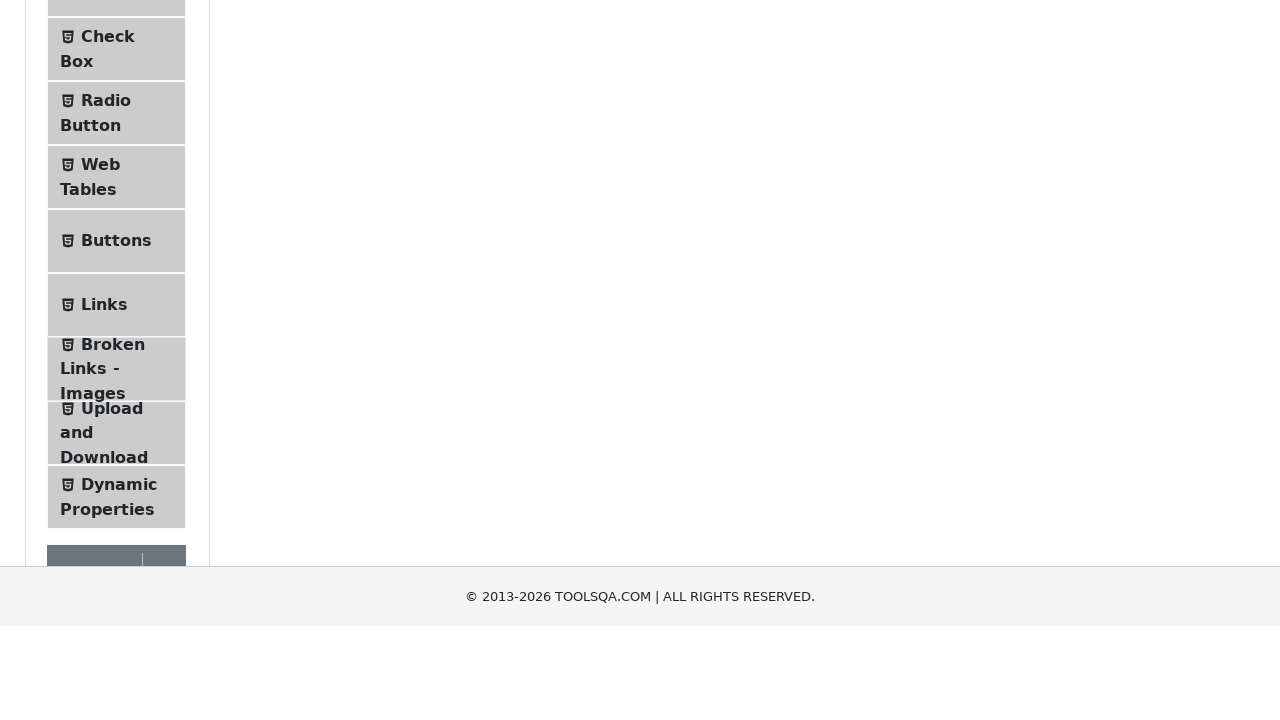

Successfully navigated to Elements category page
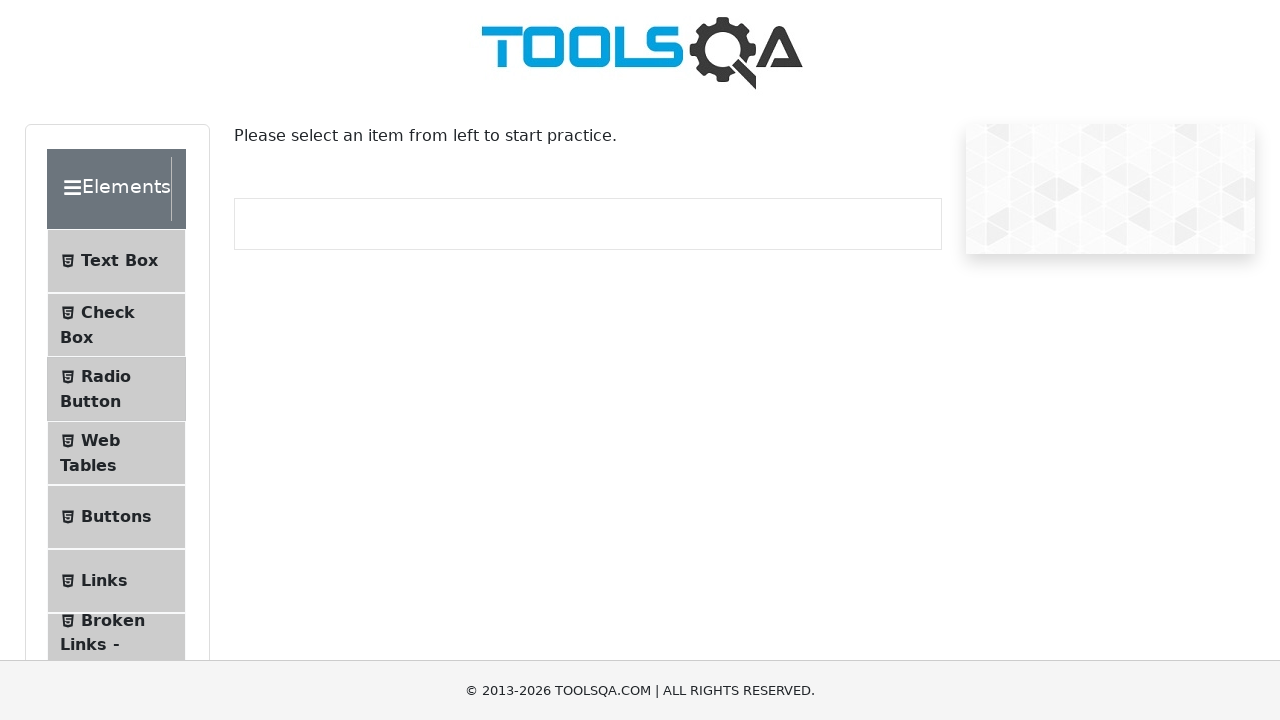

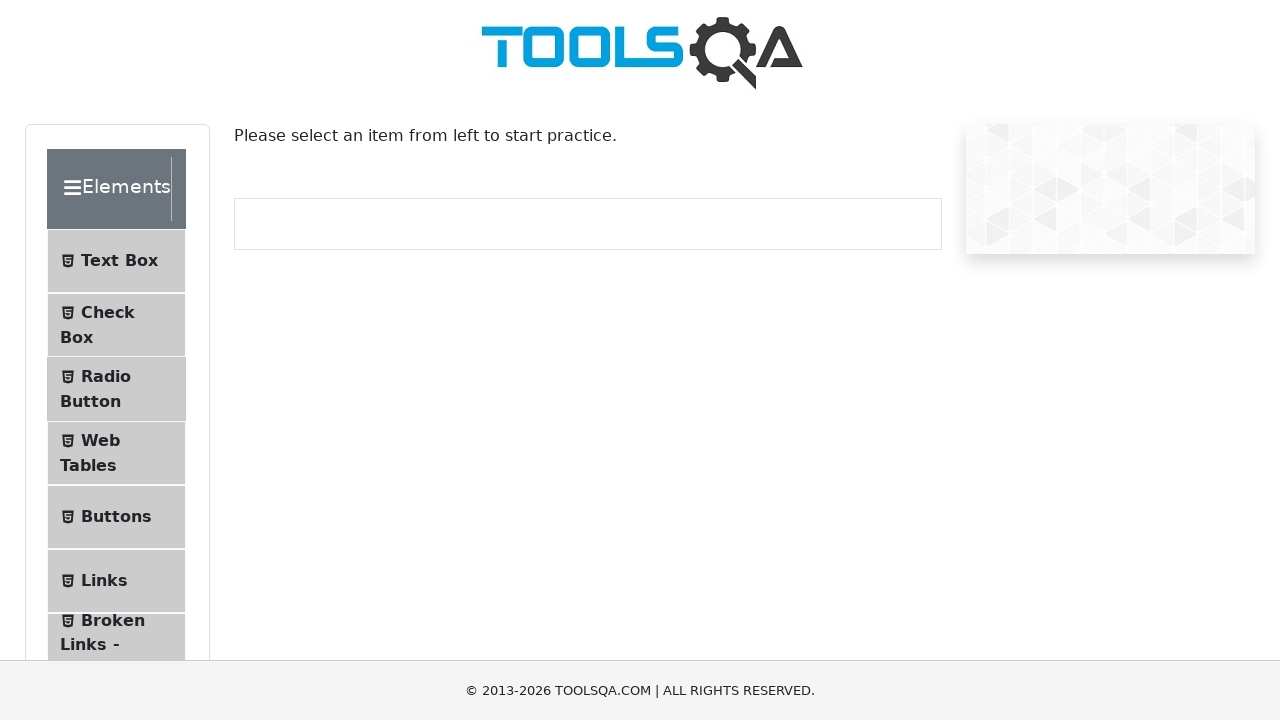